Tests a price range slider by dragging the minimum slider handle to the right and the maximum slider handle to the left to adjust the price range

Starting URL: https://www.jqueryscript.net/demo/Price-Range-Slider-jQuery-UI/

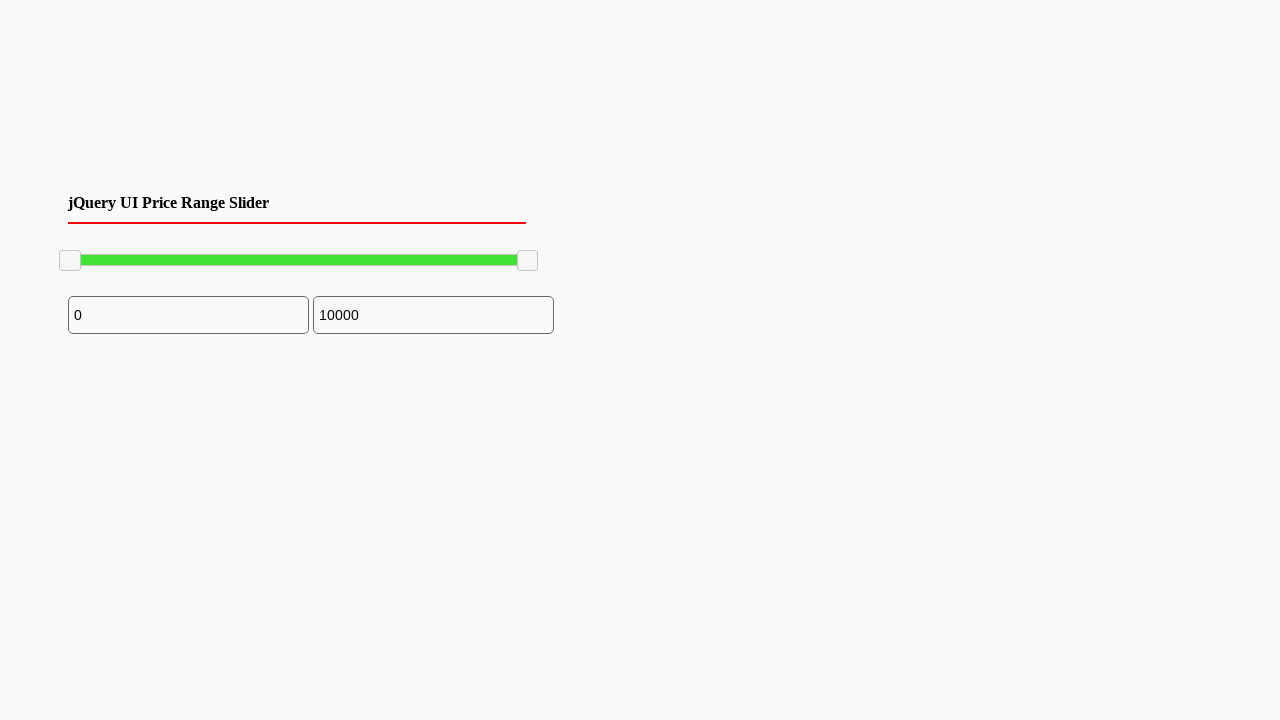

Located minimum slider handle
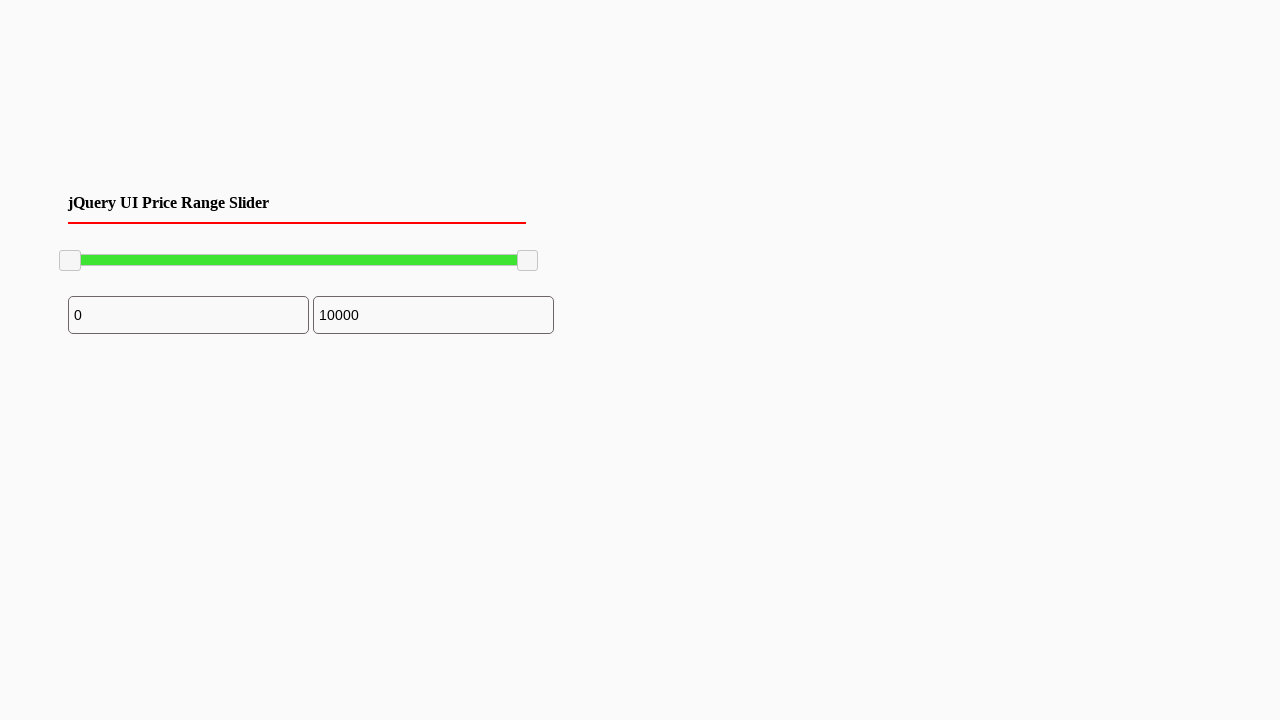

Dragged minimum slider handle to the right by 100 pixels at (160, 251)
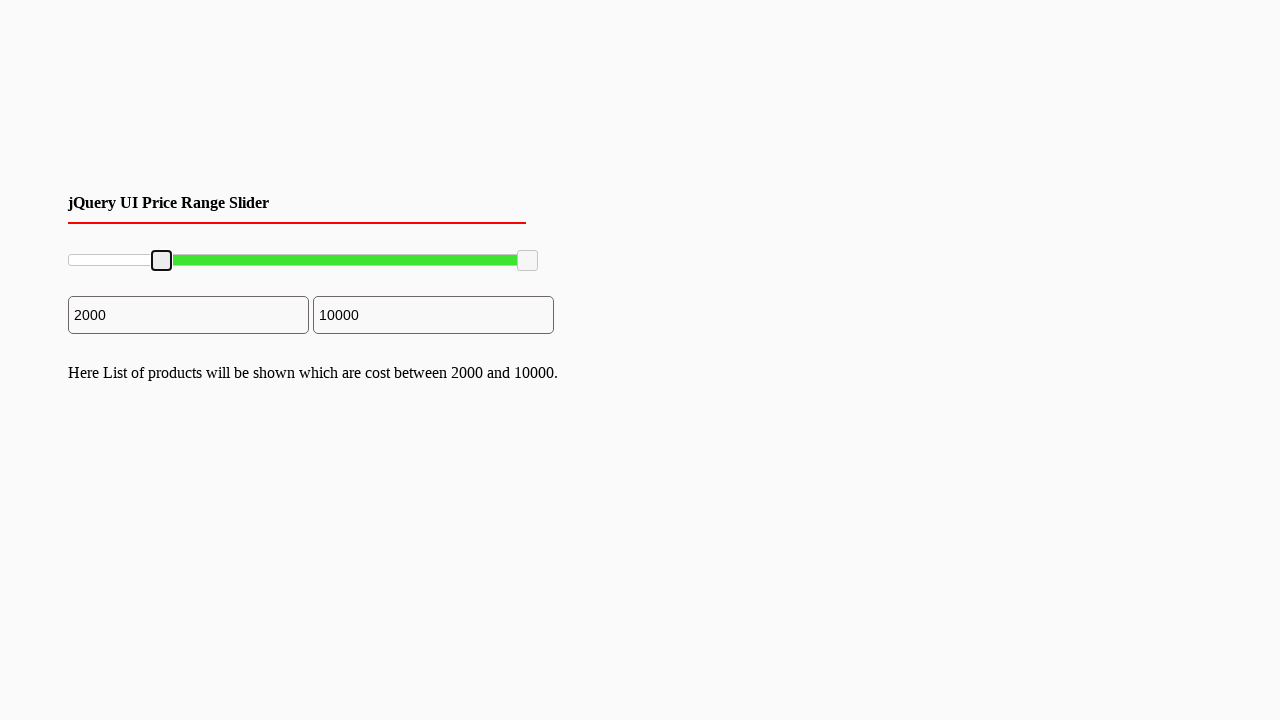

Retrieved bounding box for minimum slider
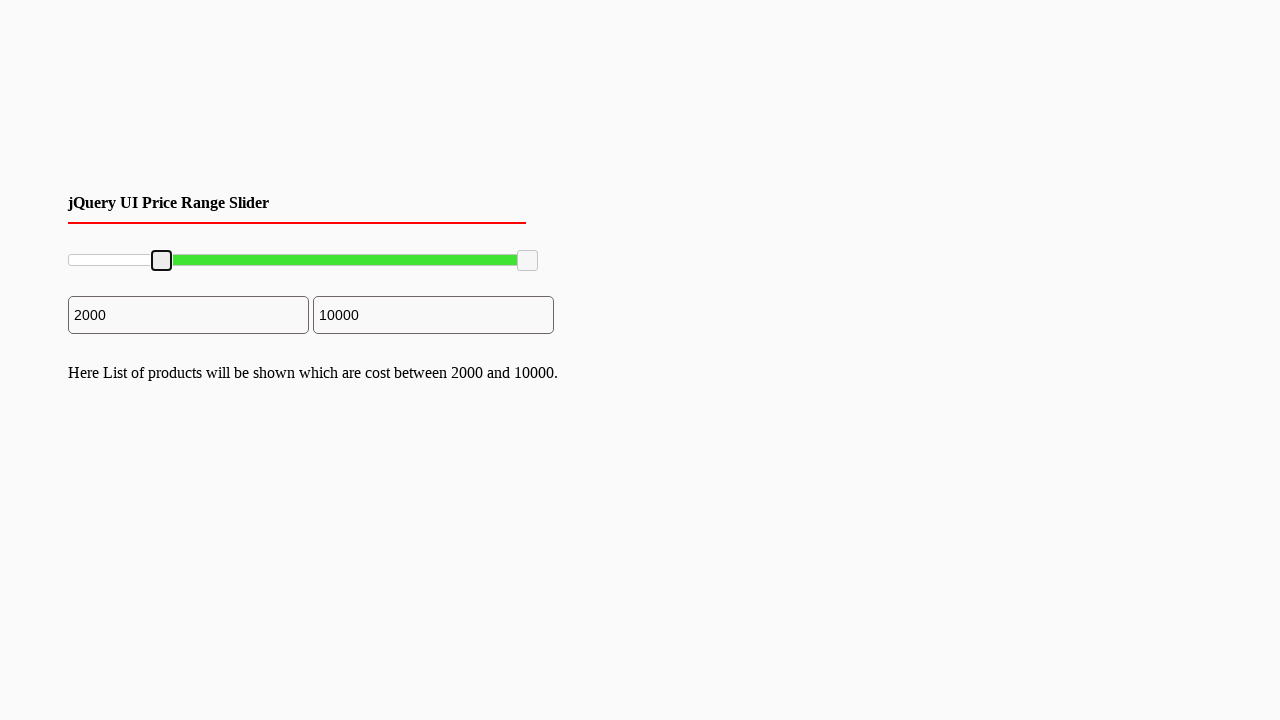

Moved mouse to center of minimum slider handle at (162, 261)
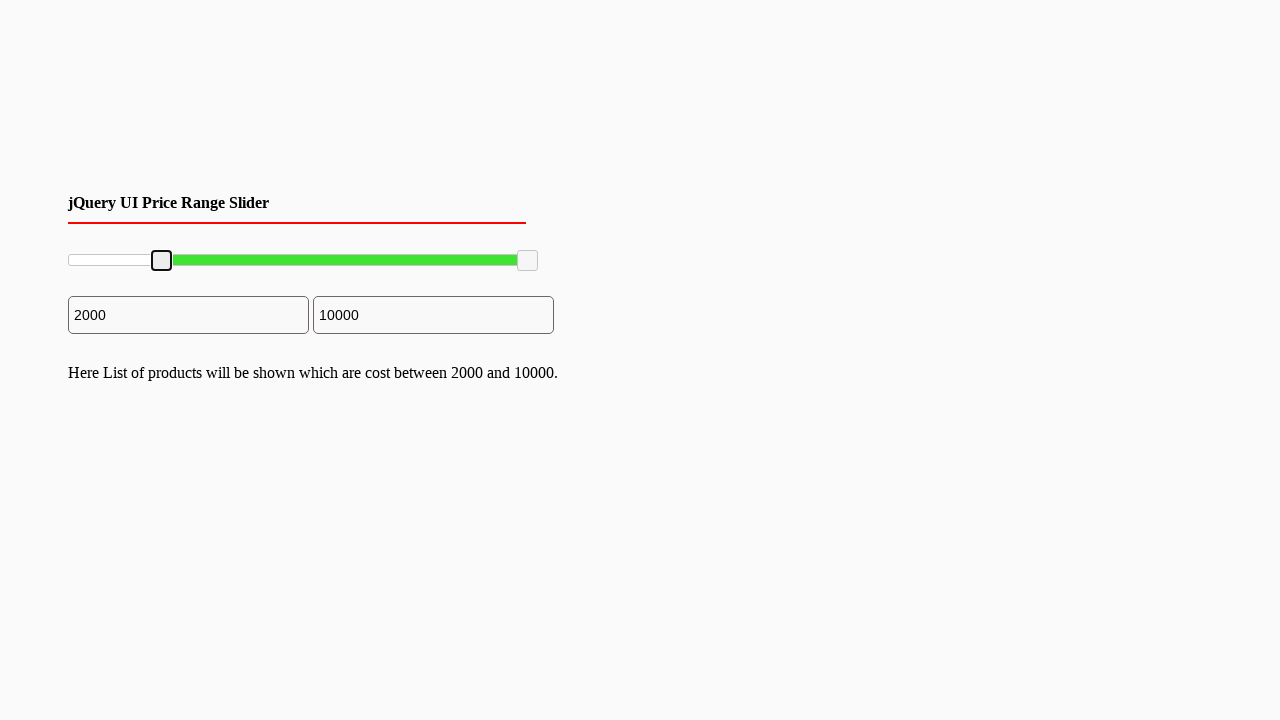

Pressed mouse button down on minimum slider at (162, 261)
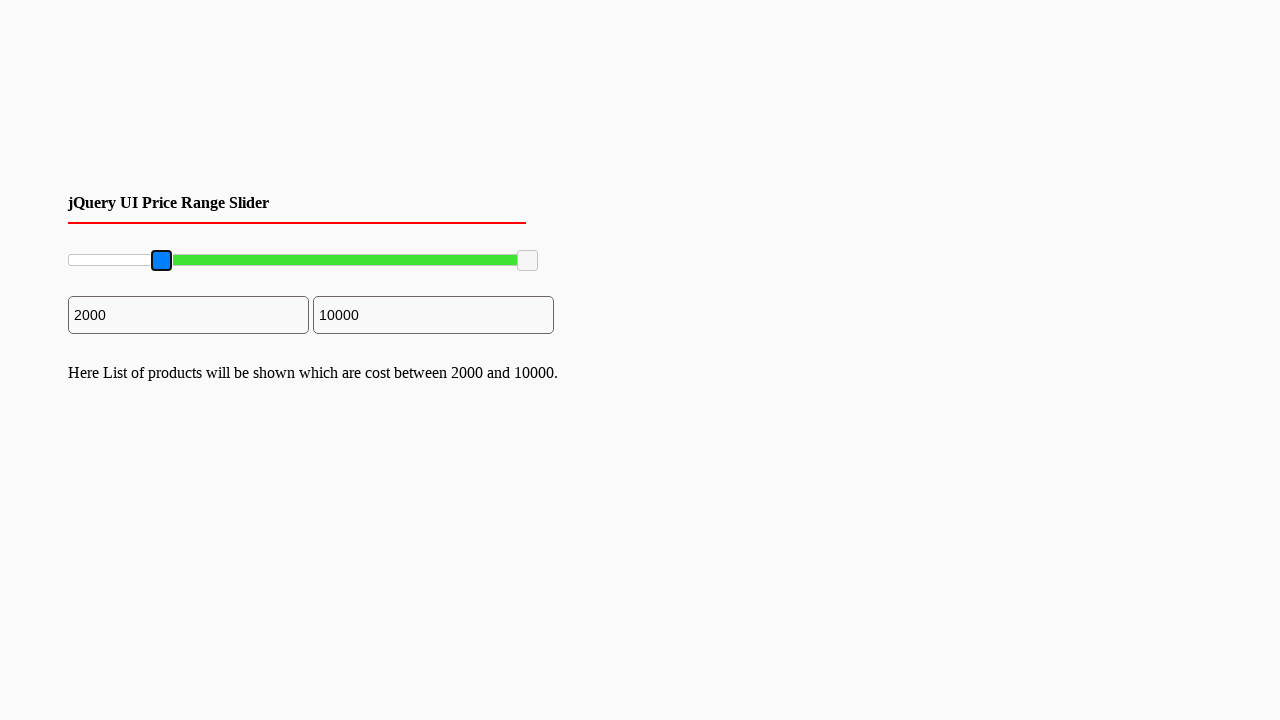

Moved mouse to the right by 100 pixels at (262, 261)
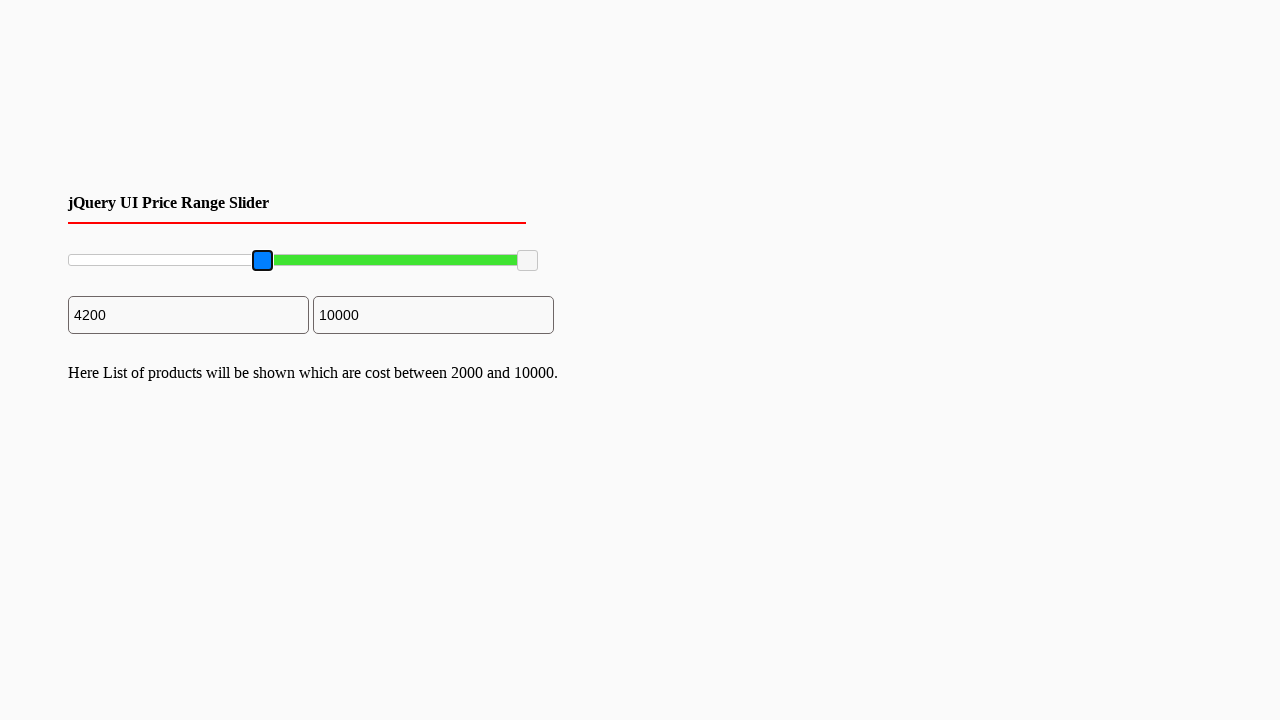

Released mouse button, minimum slider adjusted to the right at (262, 261)
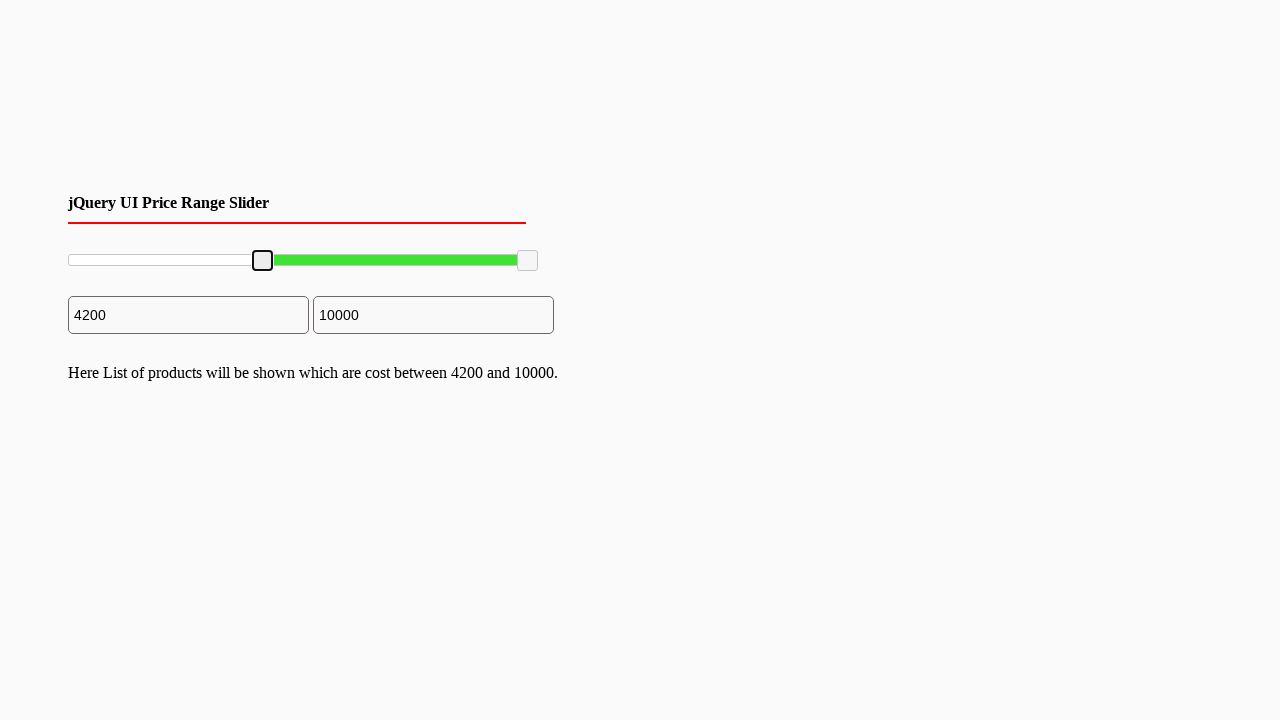

Located maximum slider handle
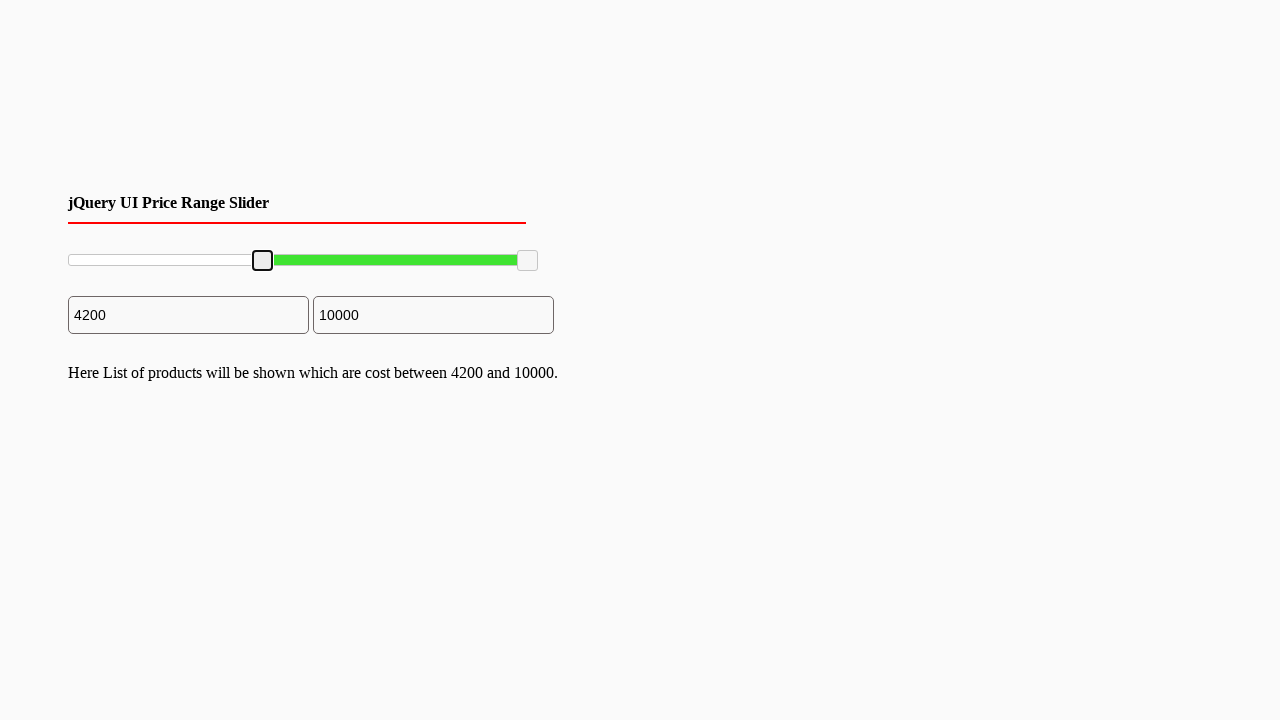

Retrieved bounding box for maximum slider
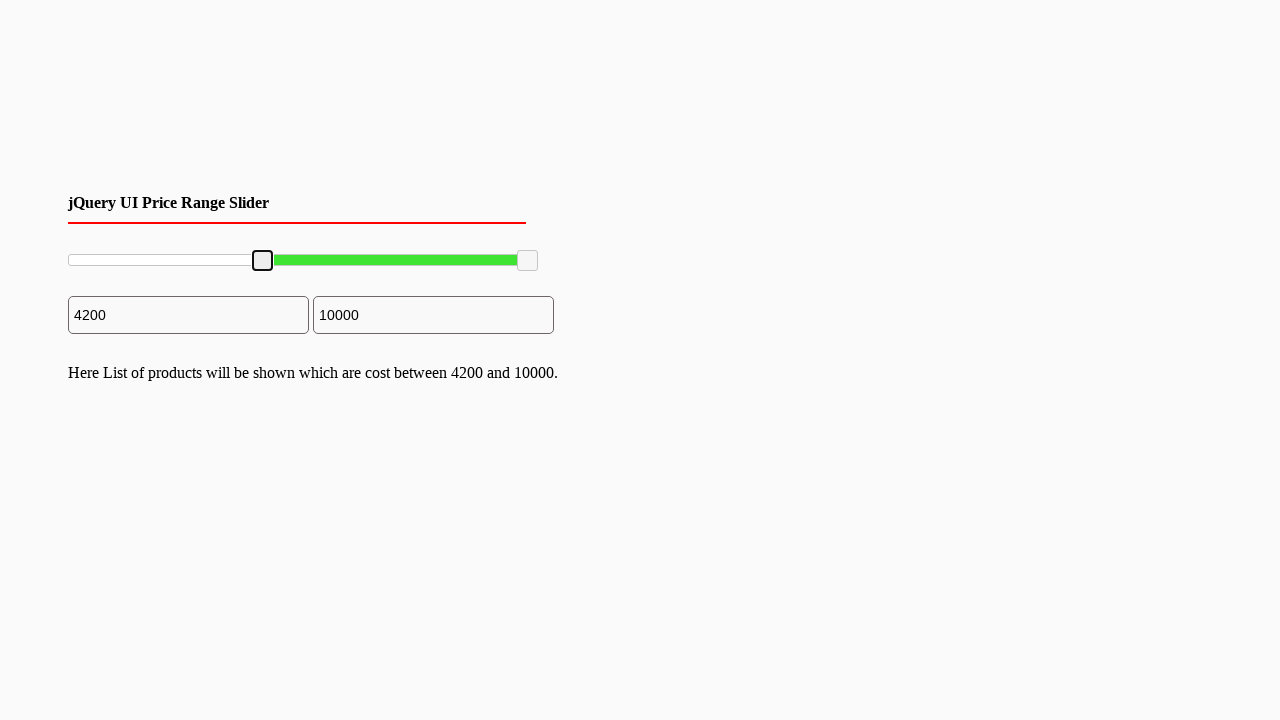

Moved mouse to center of maximum slider handle at (528, 261)
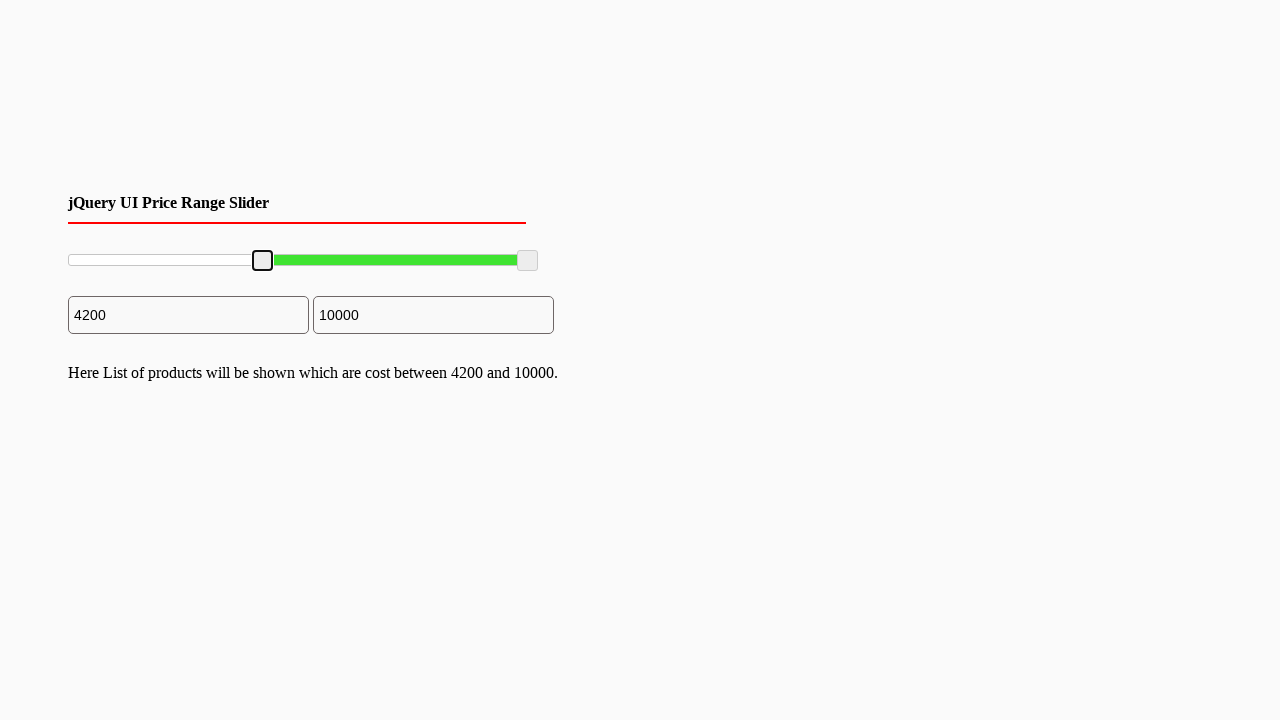

Pressed mouse button down on maximum slider at (528, 261)
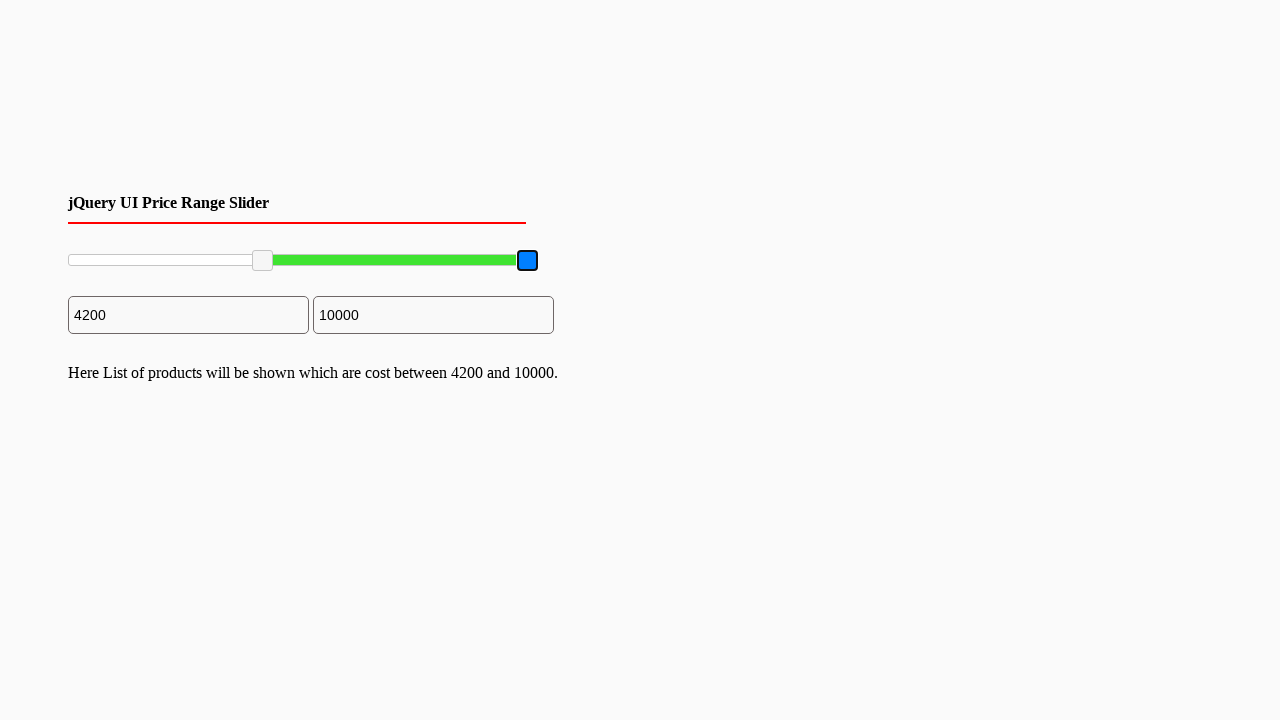

Moved mouse to the left by 100 pixels at (428, 261)
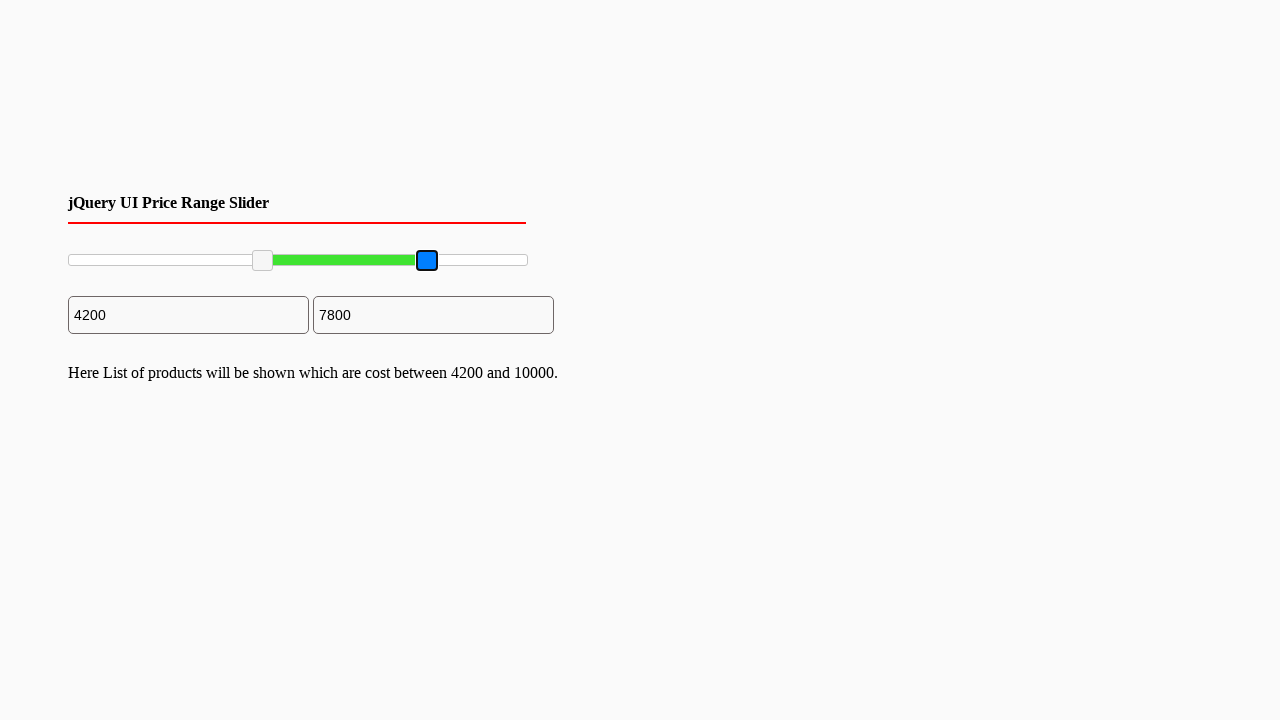

Released mouse button, maximum slider adjusted to the left at (428, 261)
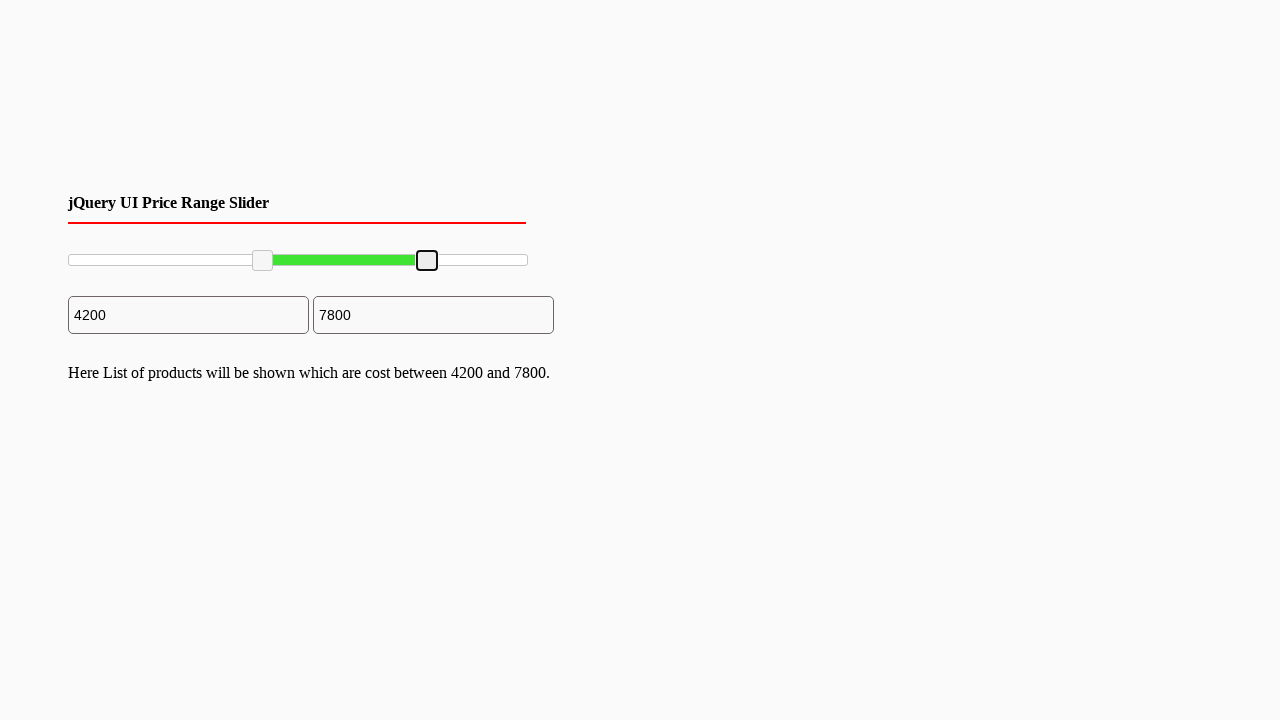

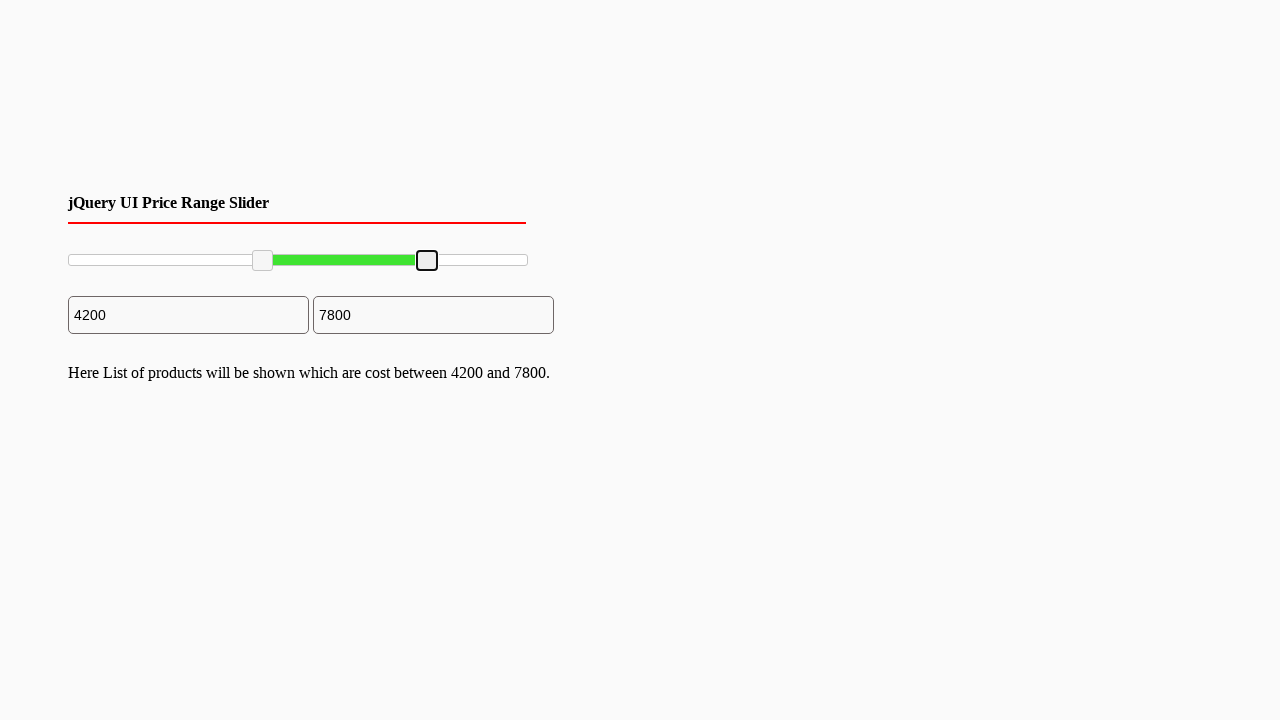